Tests various checkbox selection patterns including selecting specific checkboxes, all checkboxes, multiple checkboxes by choice, and first/last N checkboxes on a practice automation page

Starting URL: https://www.rahulshettyacademy.com/AutomationPractice/

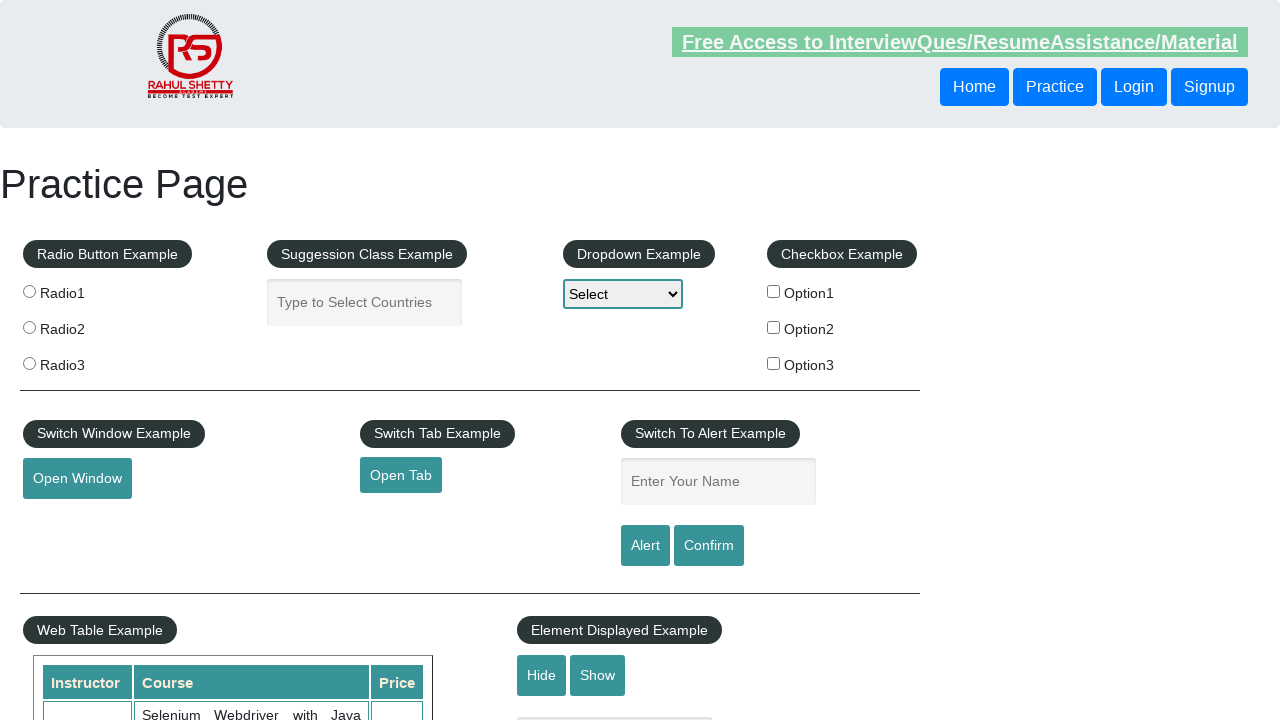

Navigated to Rahul Shetty Academy automation practice page
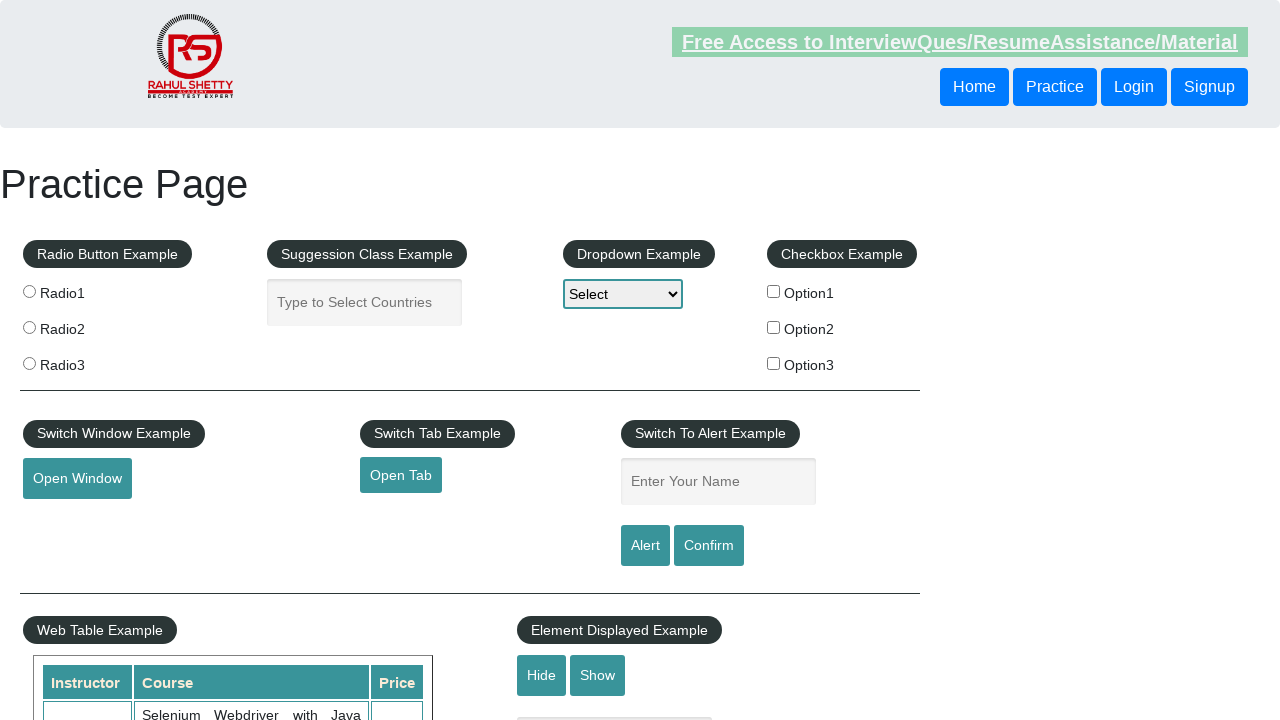

Located all checkboxes on the page
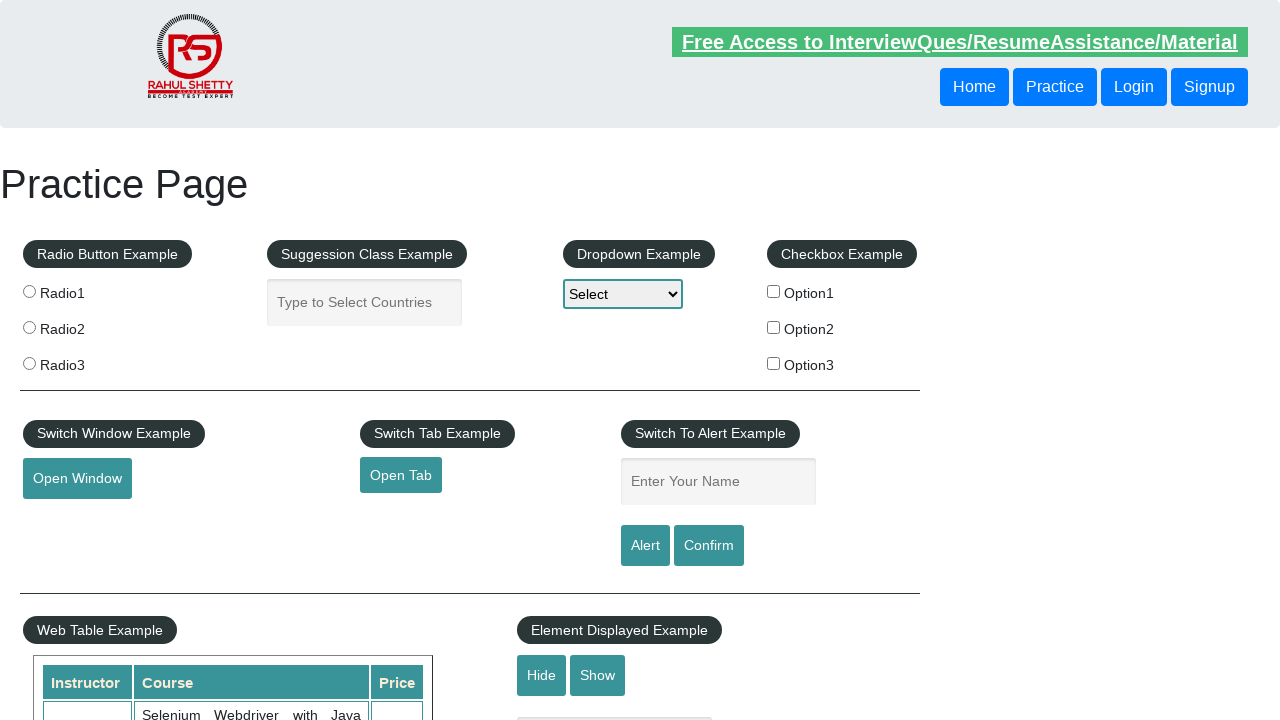

Selected checkbox 1 (first 2 checkboxes selection pattern) at (774, 291) on input[type='checkbox'] >> nth=0
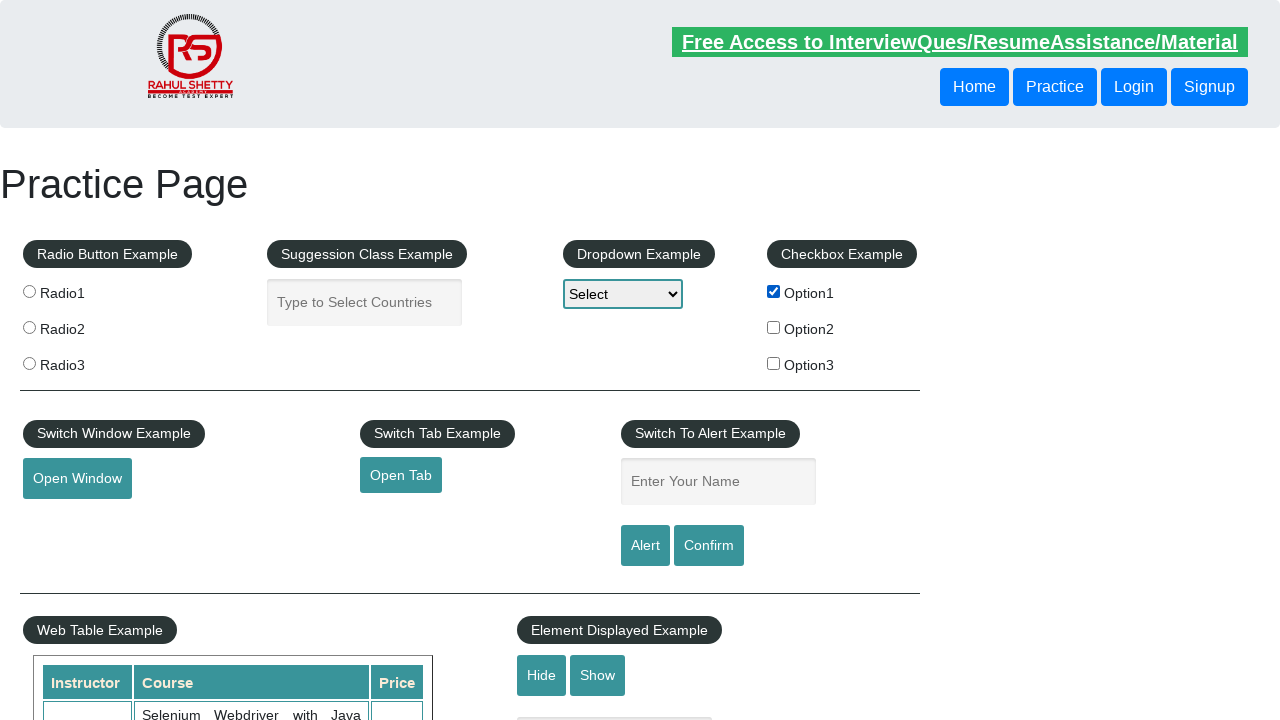

Selected checkbox 2 (first 2 checkboxes selection pattern) at (774, 327) on input[type='checkbox'] >> nth=1
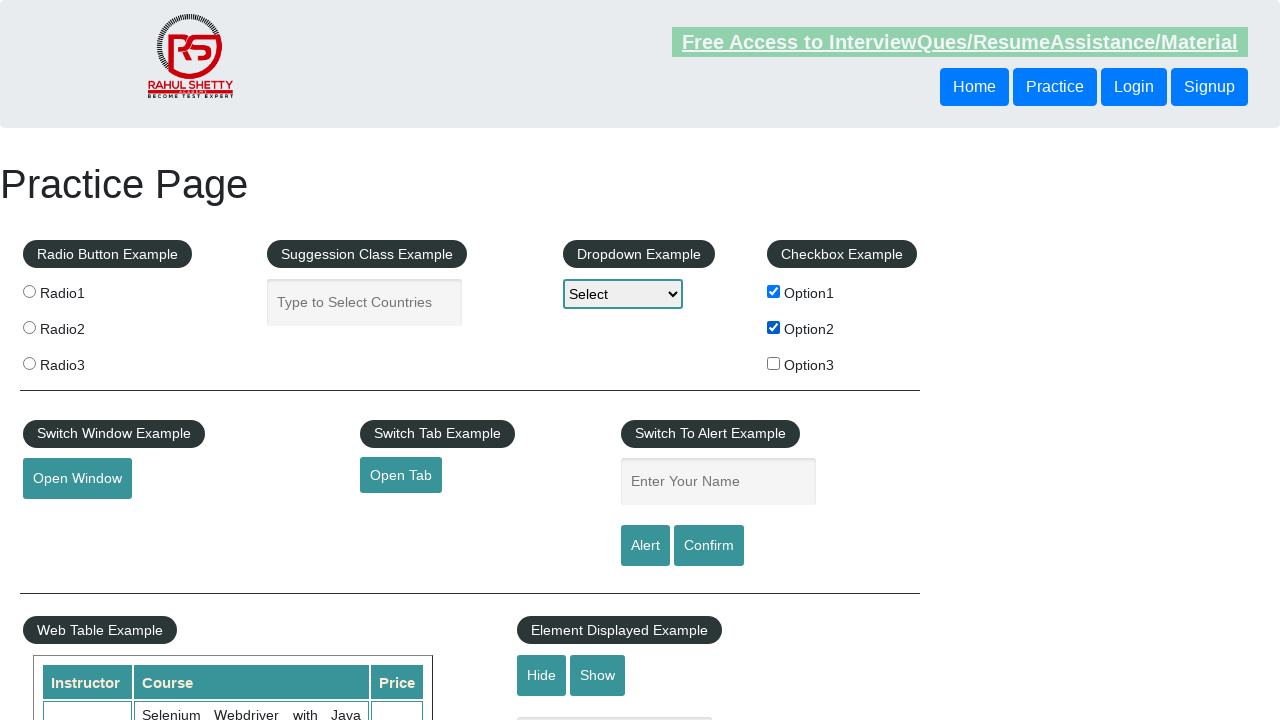

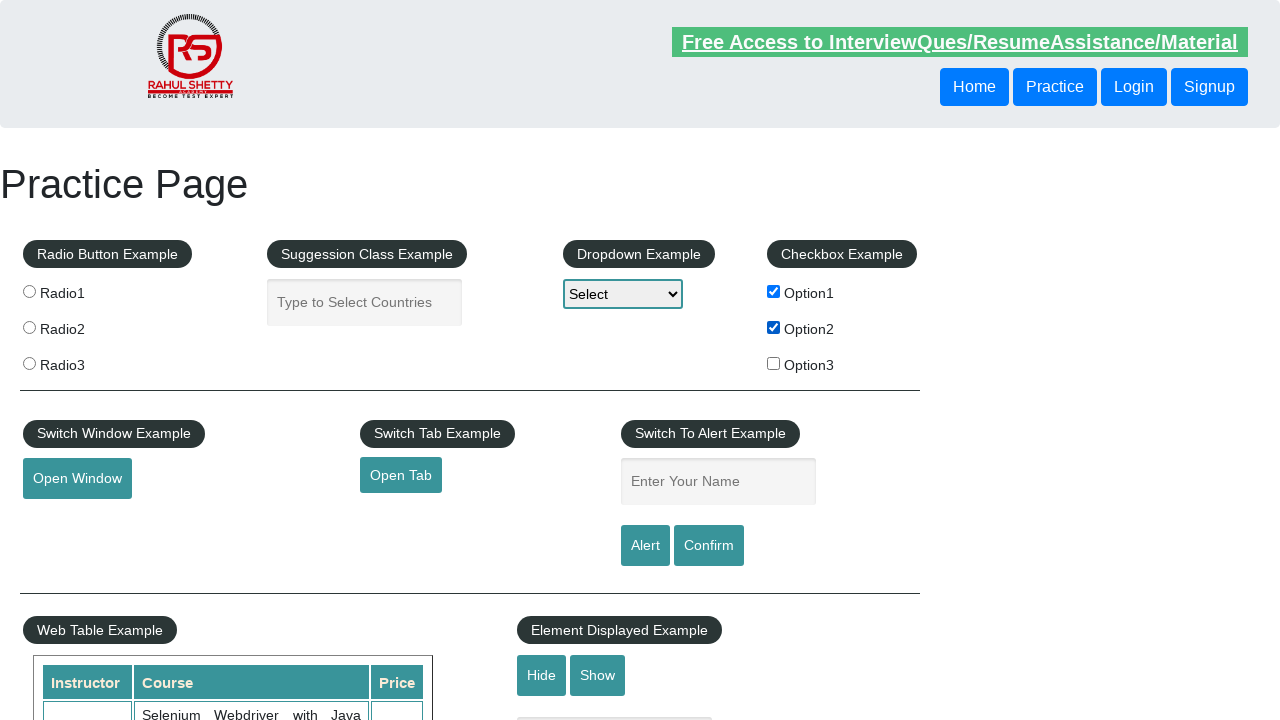